Navigates to Yandex Taxi website and waits for the page to fully load, then captures a screenshot to verify the page rendered correctly.

Starting URL: https://taxi.yandex.ru

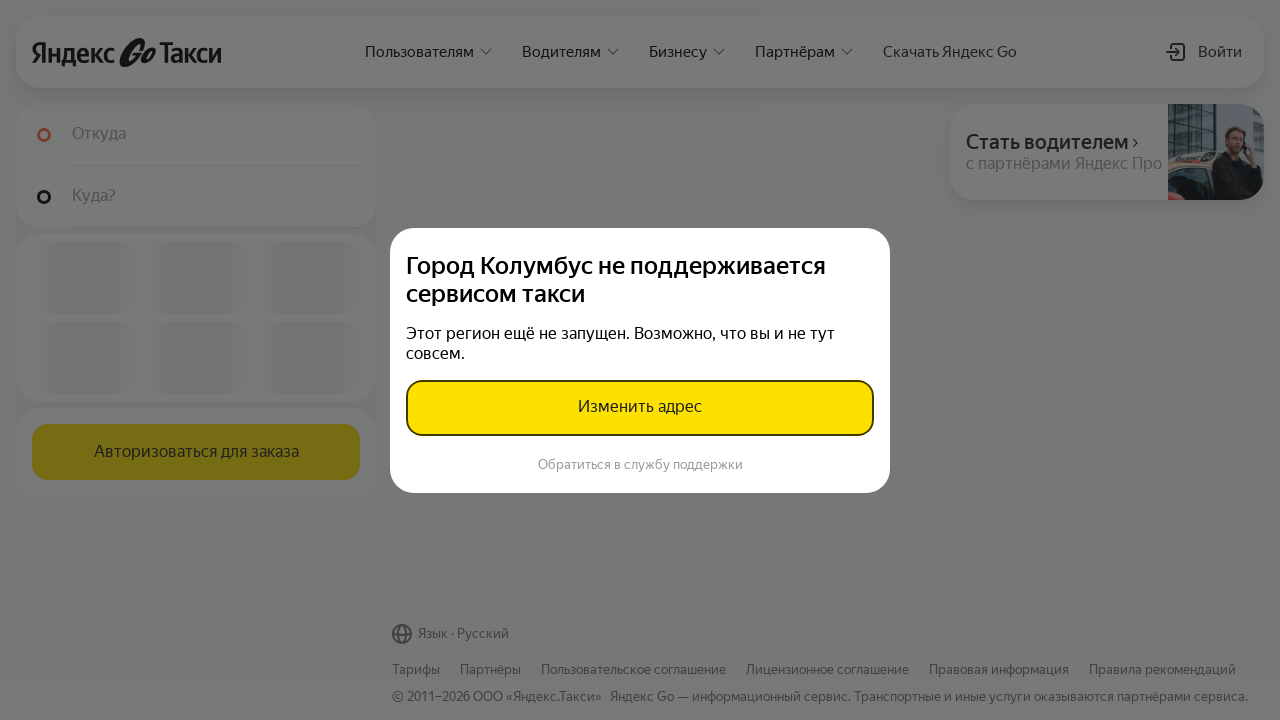

Waited 10 seconds for page to fully load
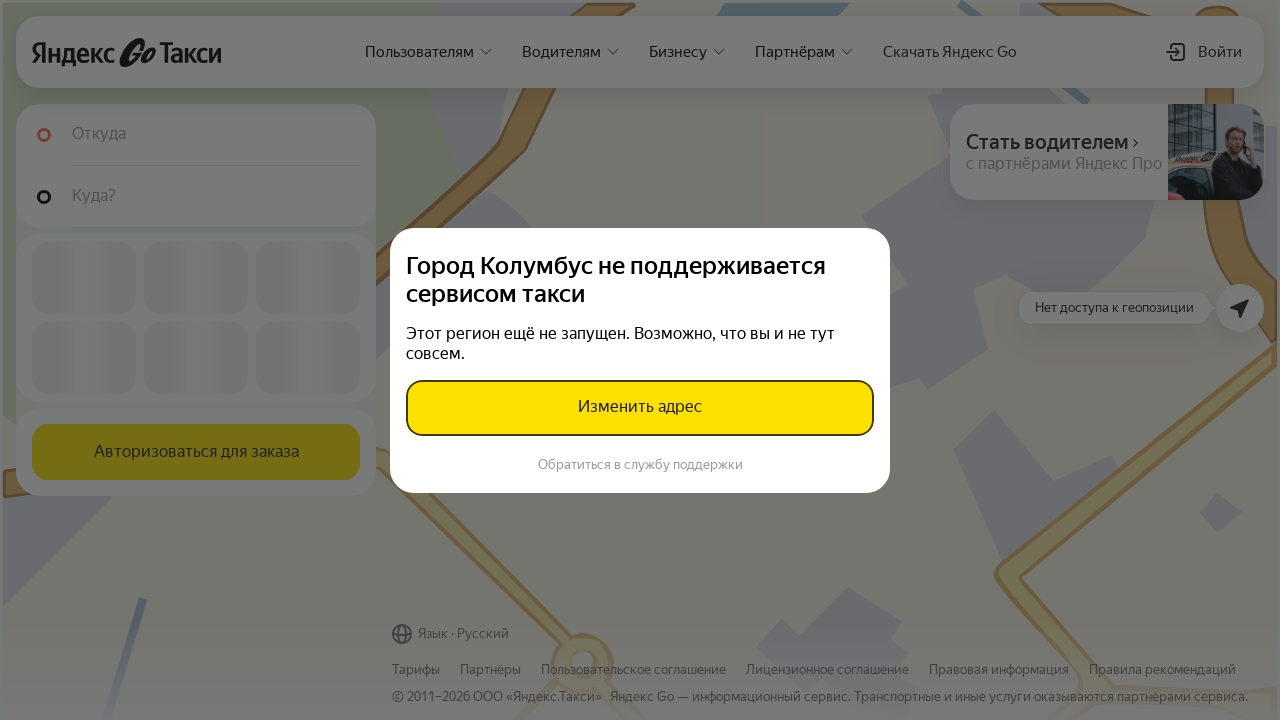

Page reached networkidle state - fully loaded
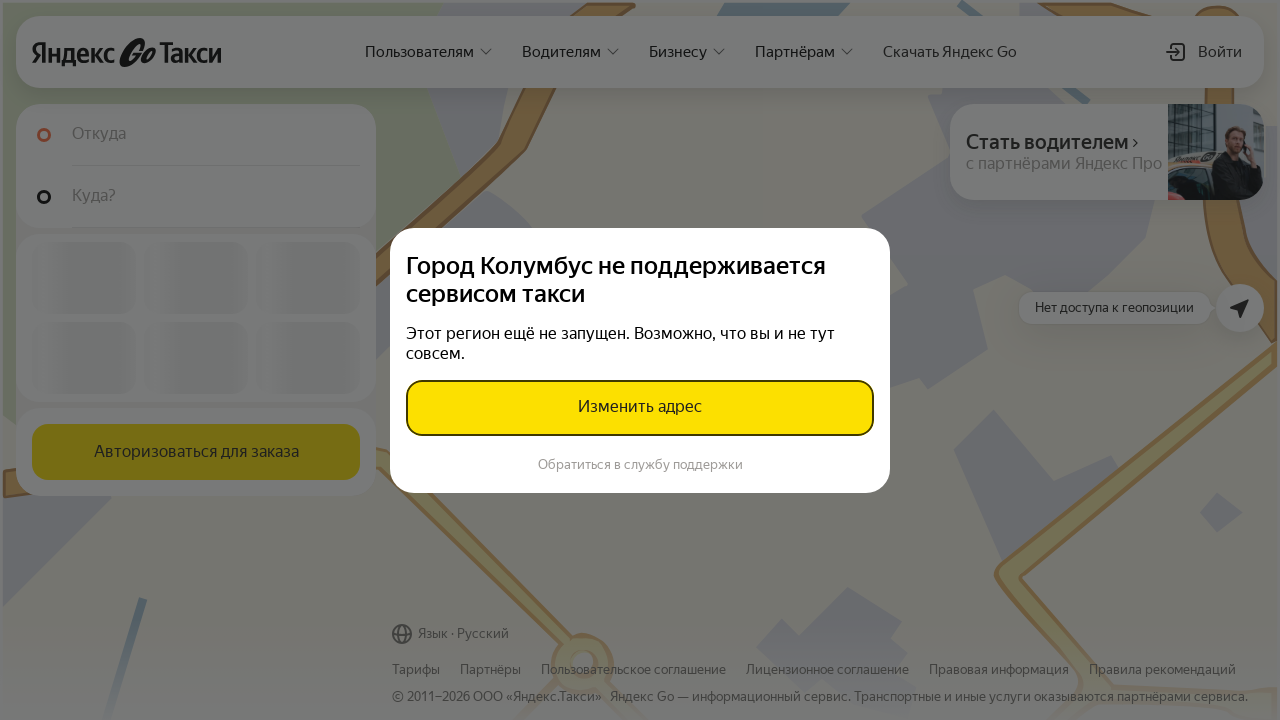

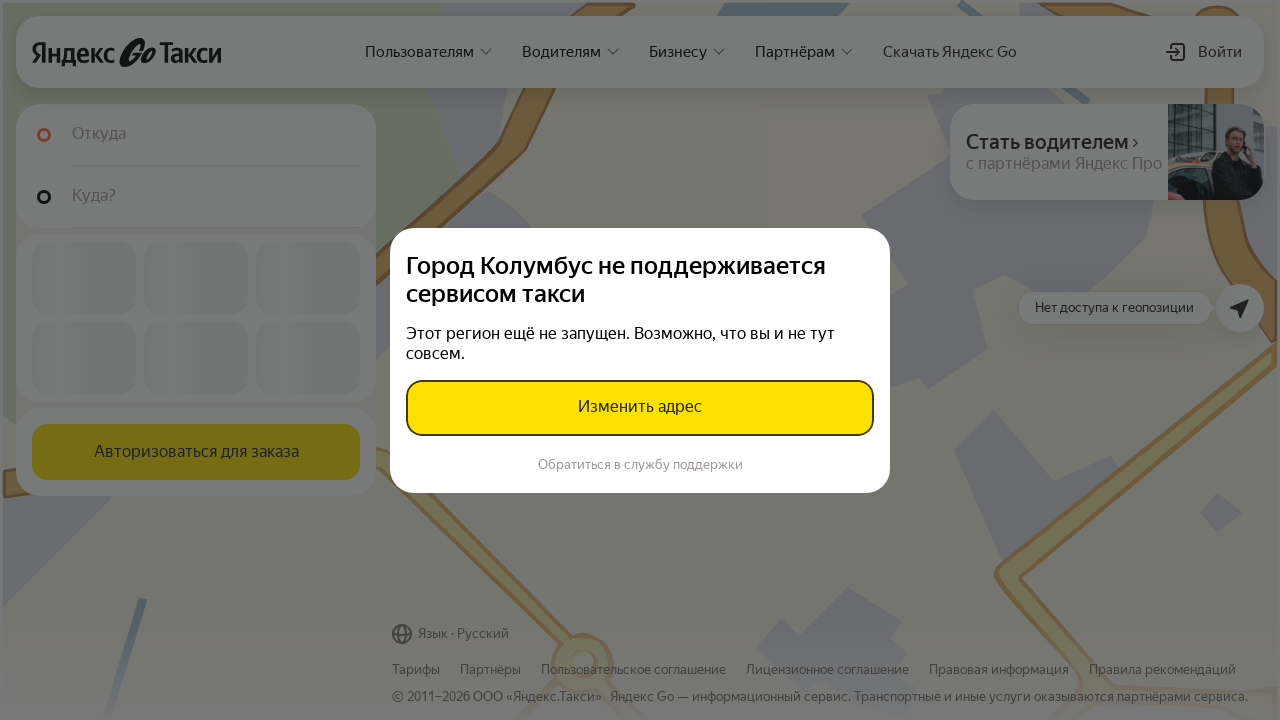